Tests opting out of A/B tests by forging a cookie on the target page, then refreshing to verify the opt-out state

Starting URL: http://the-internet.herokuapp.com/abtest

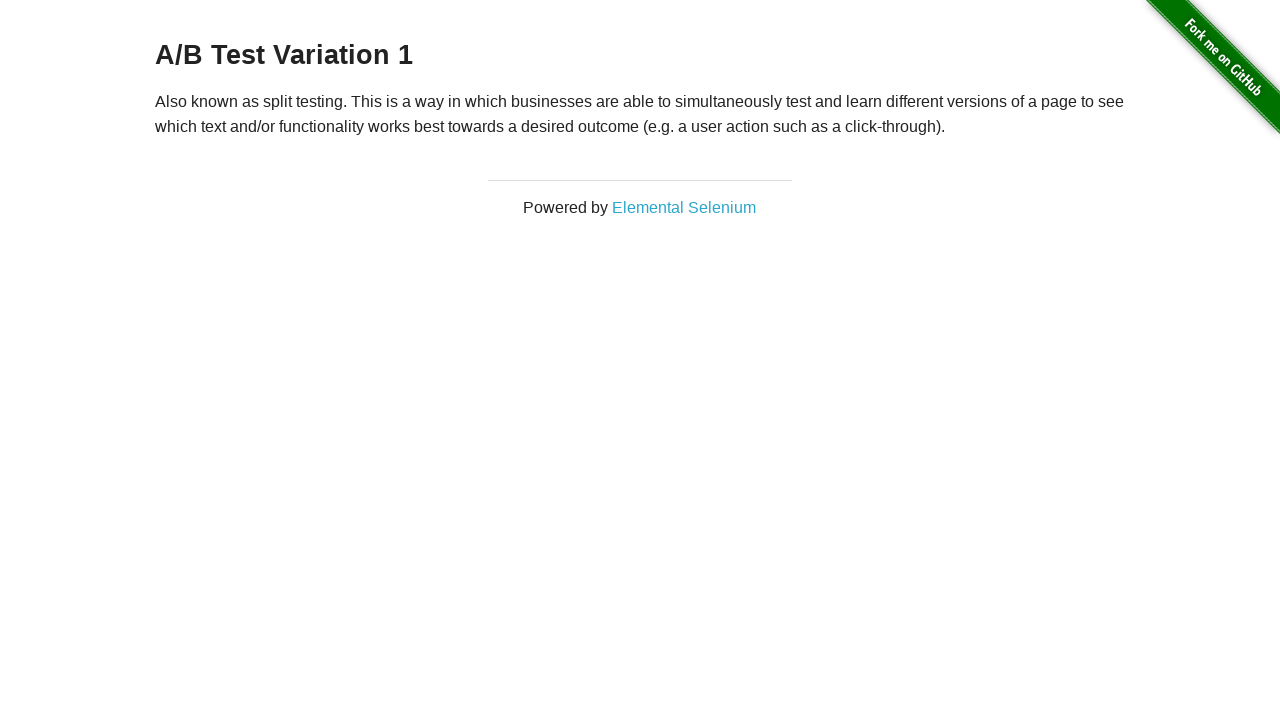

Navigated to A/B test page
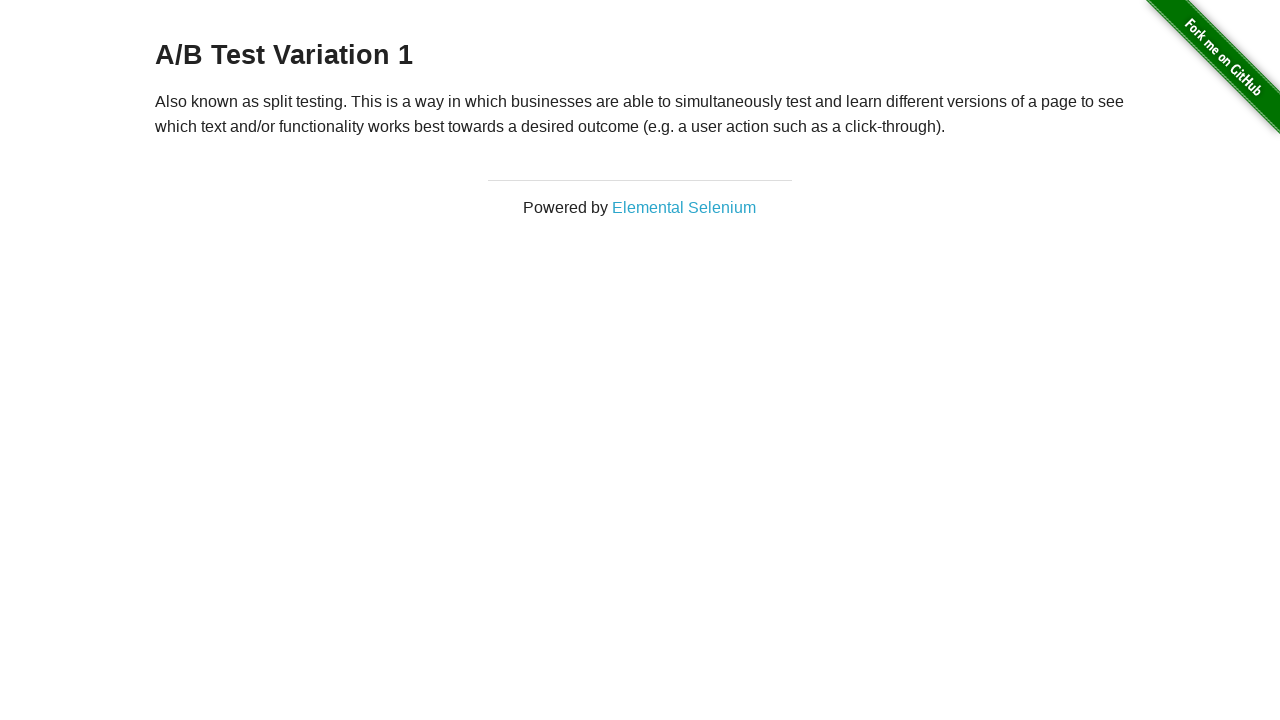

Located heading element
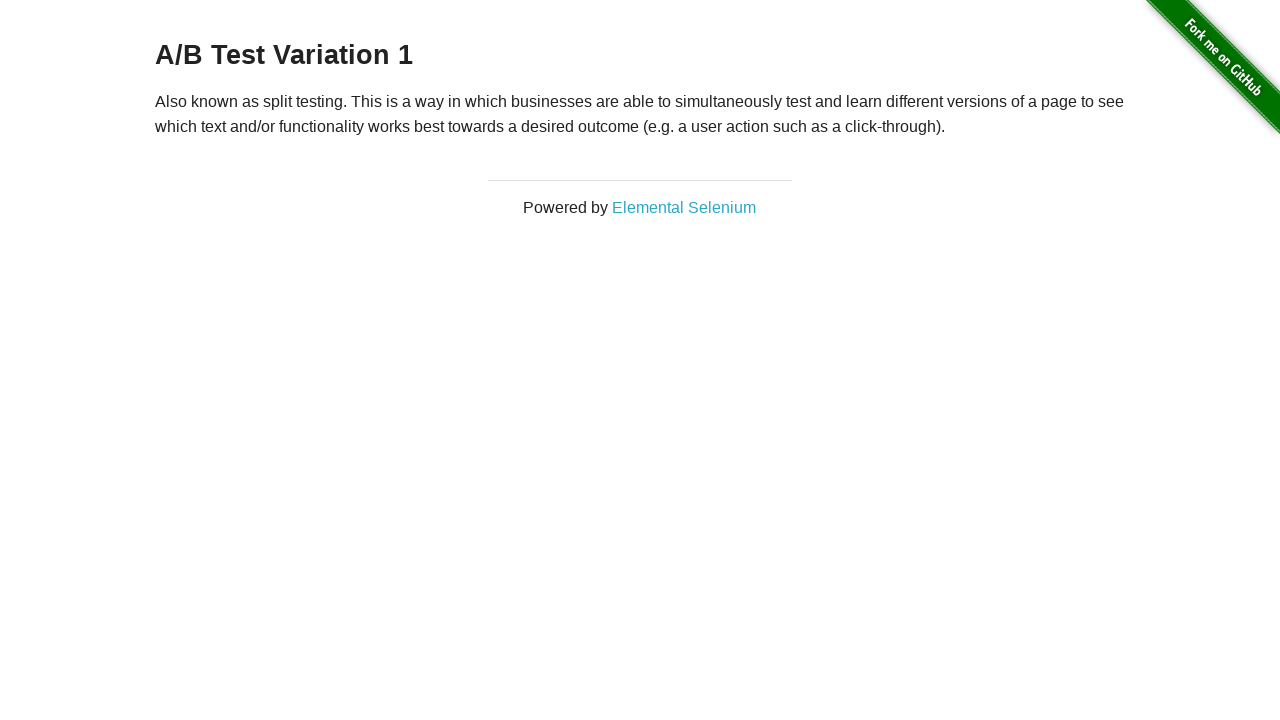

Retrieved heading text: A/B Test Variation 1
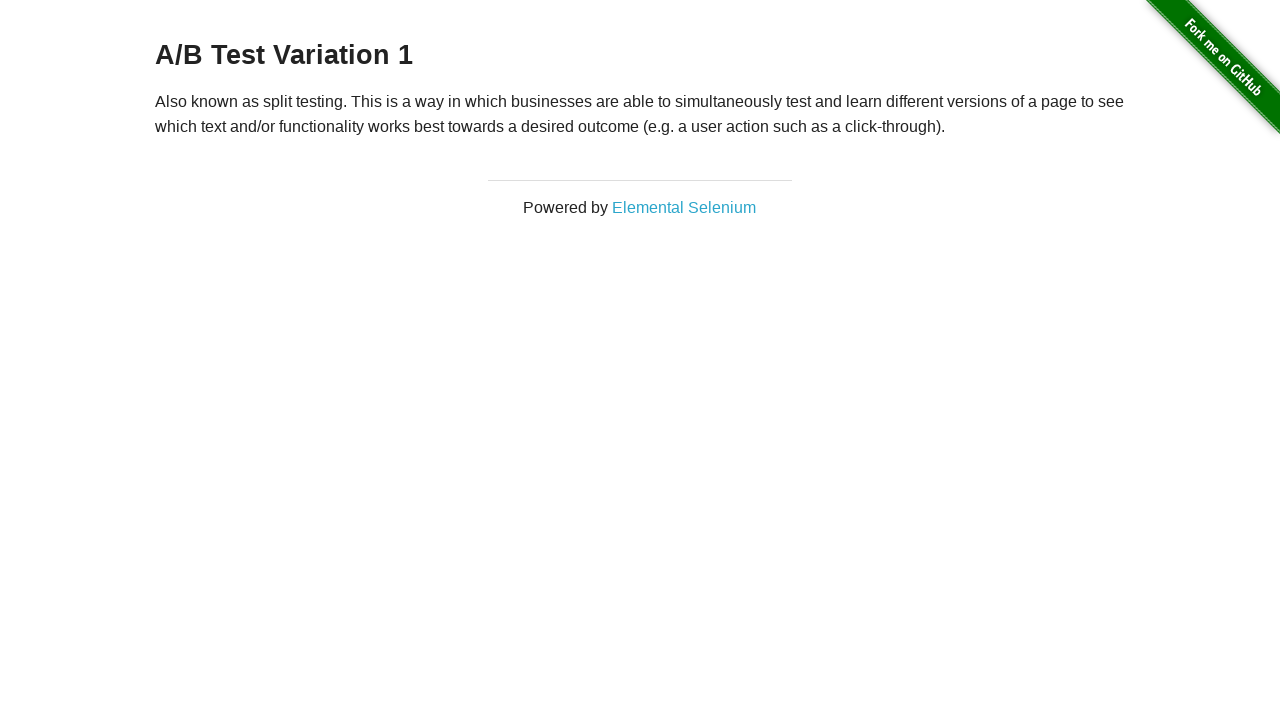

Verified page is in one of the A/B test groups
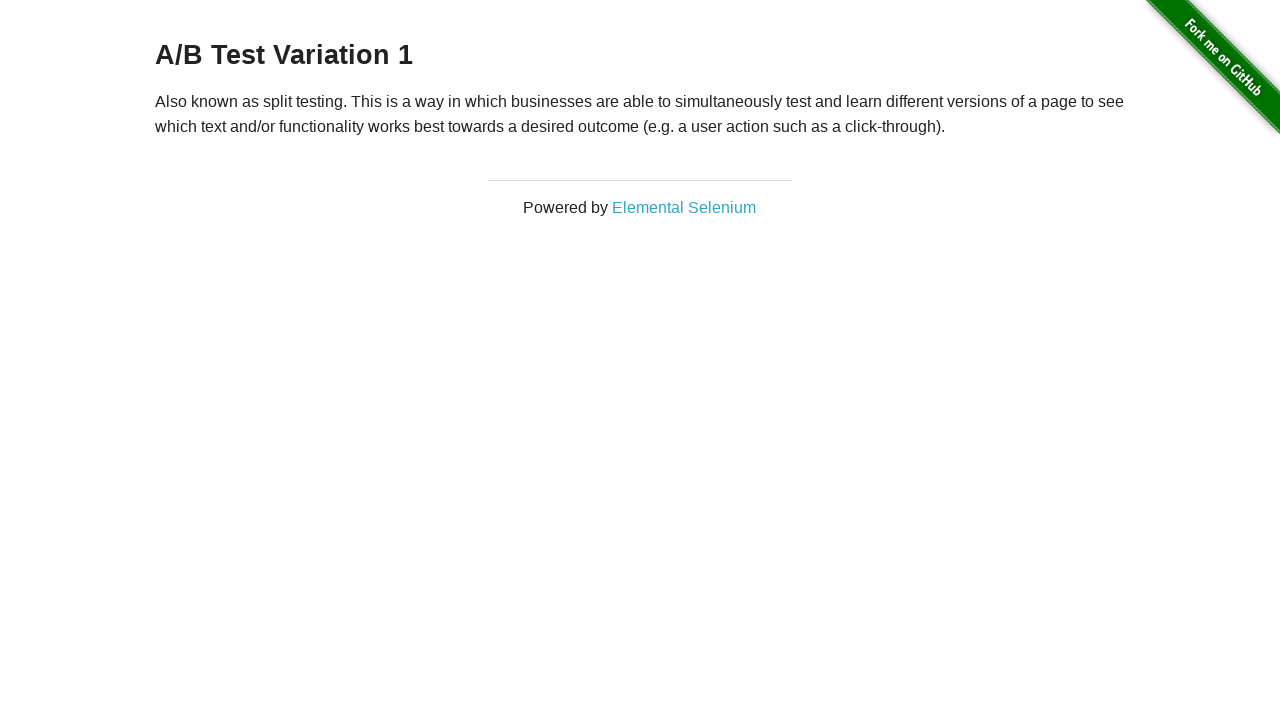

Added optimizelyOptOut cookie to context
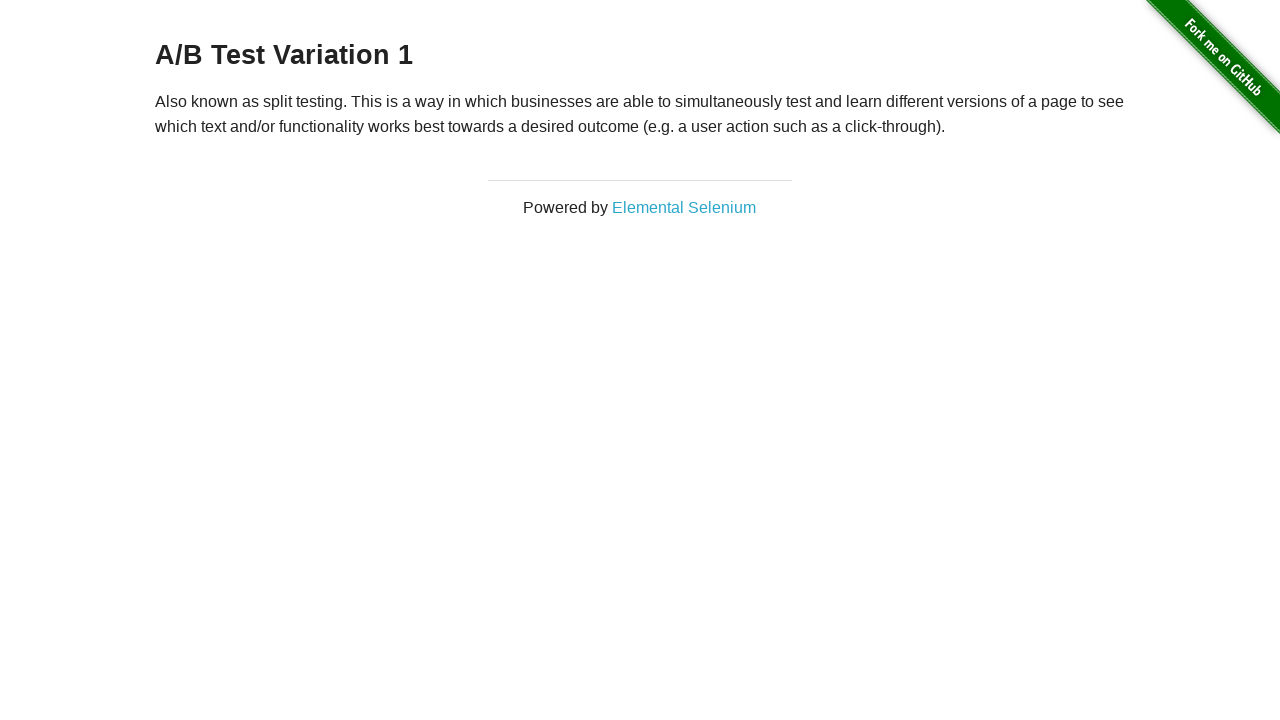

Refreshed the page to apply opt-out cookie
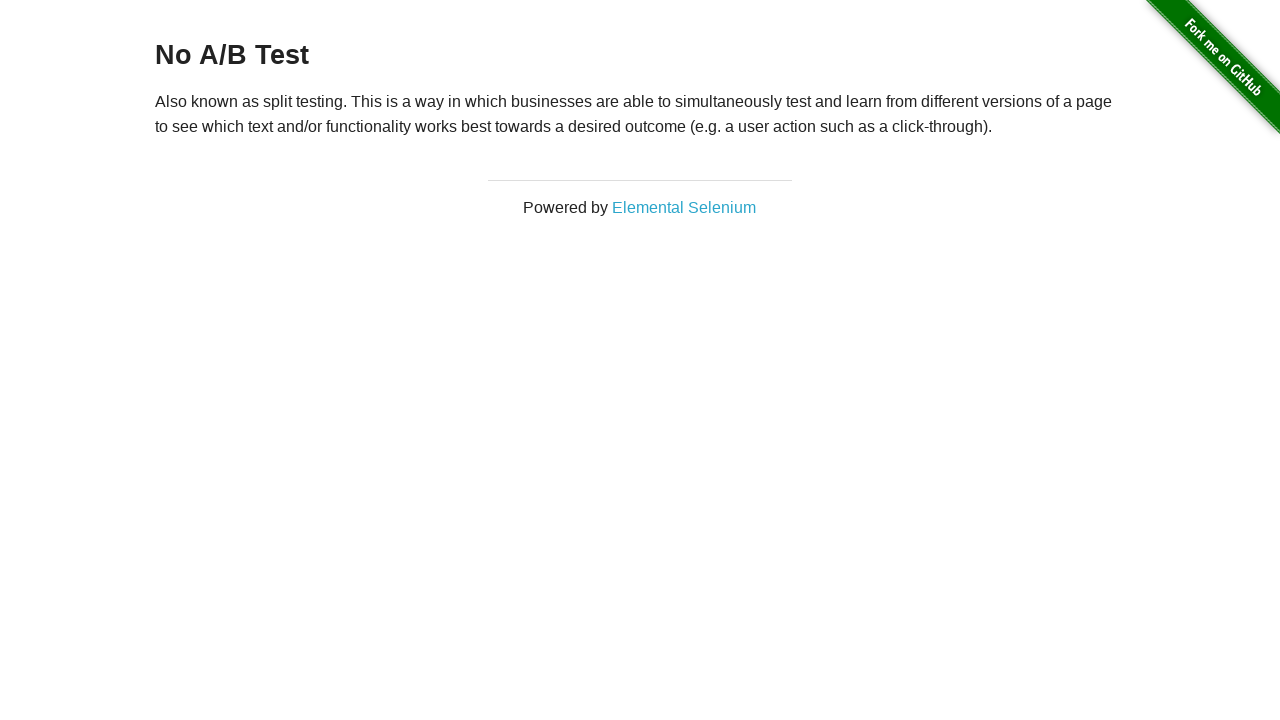

Retrieved updated heading text after refresh: No A/B Test
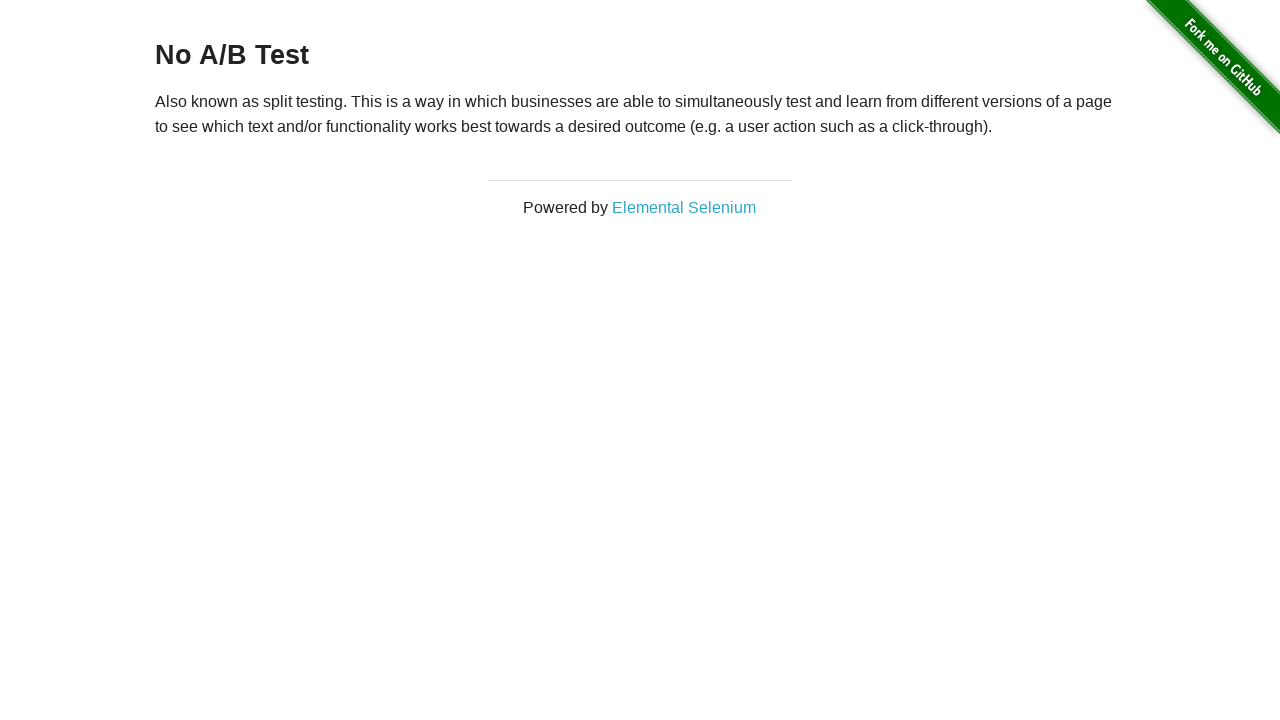

Verified opt-out was successful - page shows 'No A/B Test'
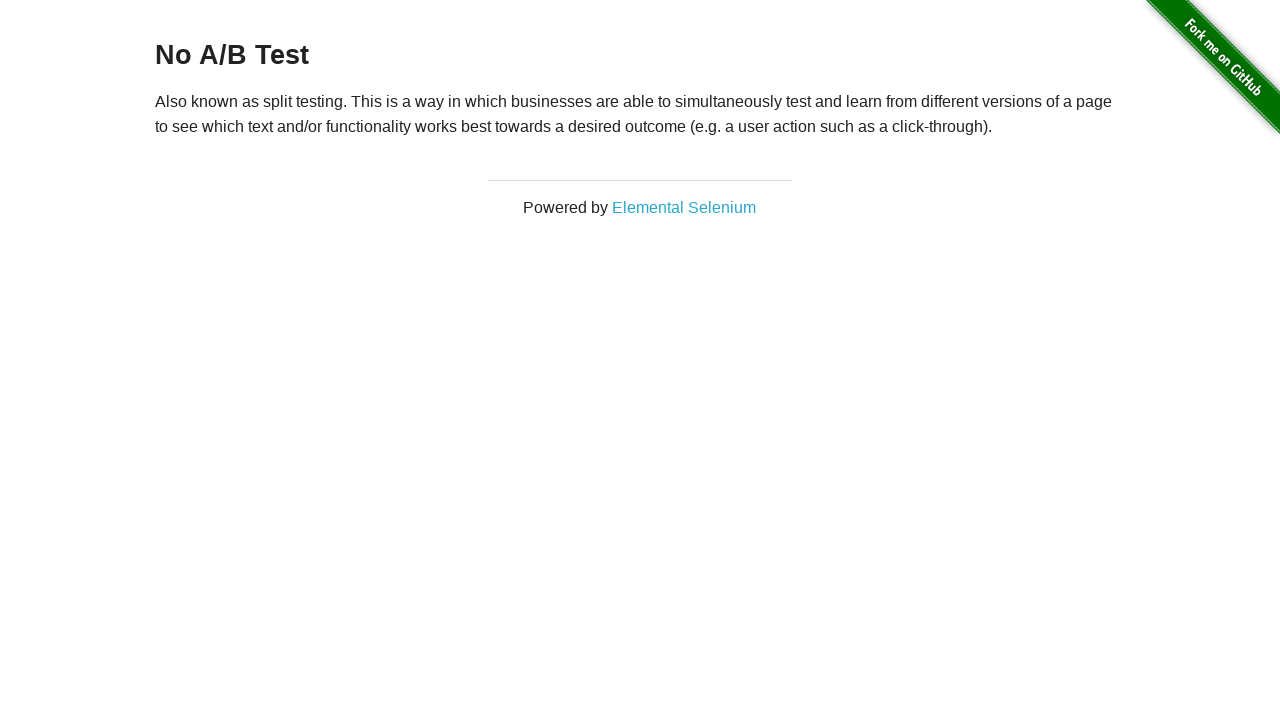

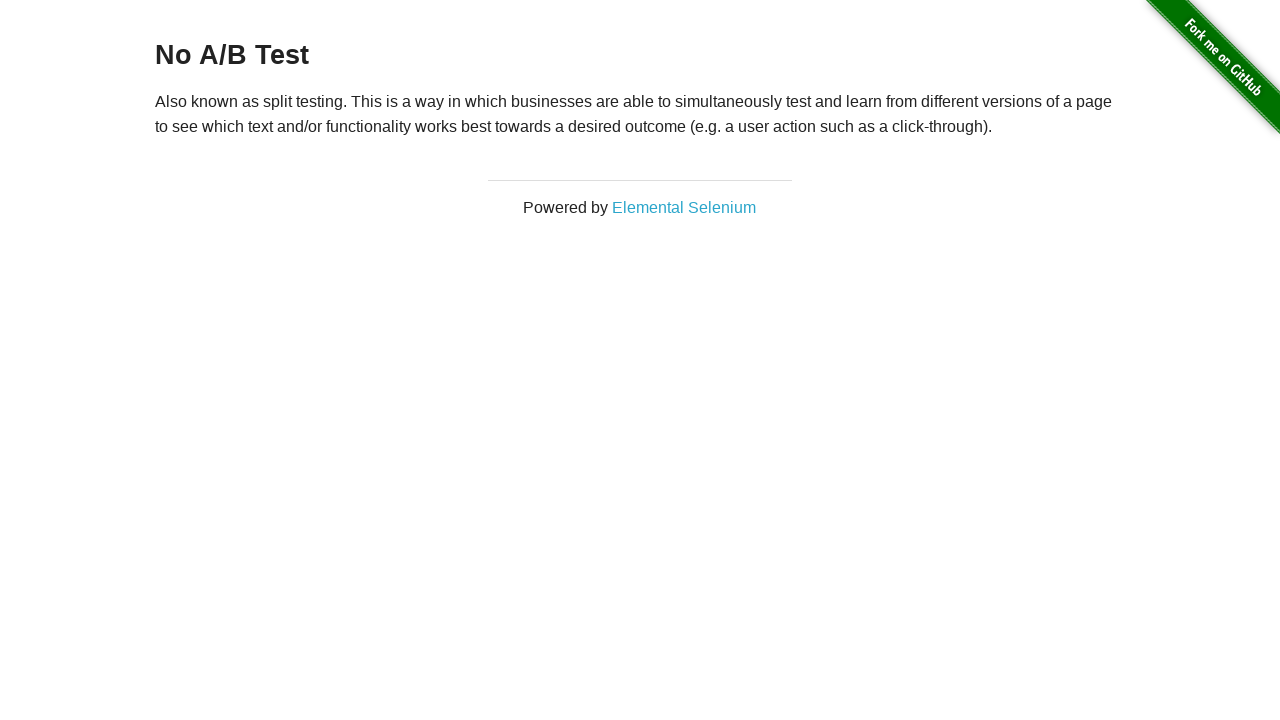